Runs the JetStream browser benchmark by clicking the start button and waiting for the benchmark to complete

Starting URL: https://browserbench.org/JetStream/index.html

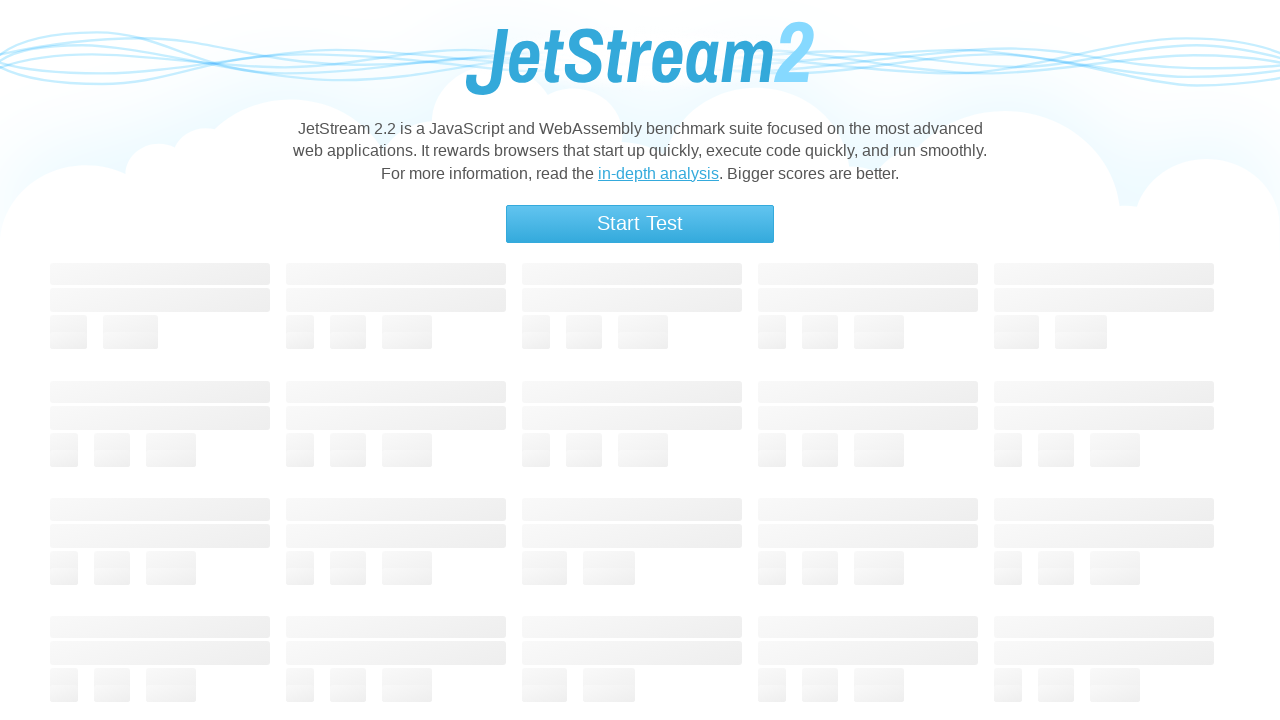

Start button became visible
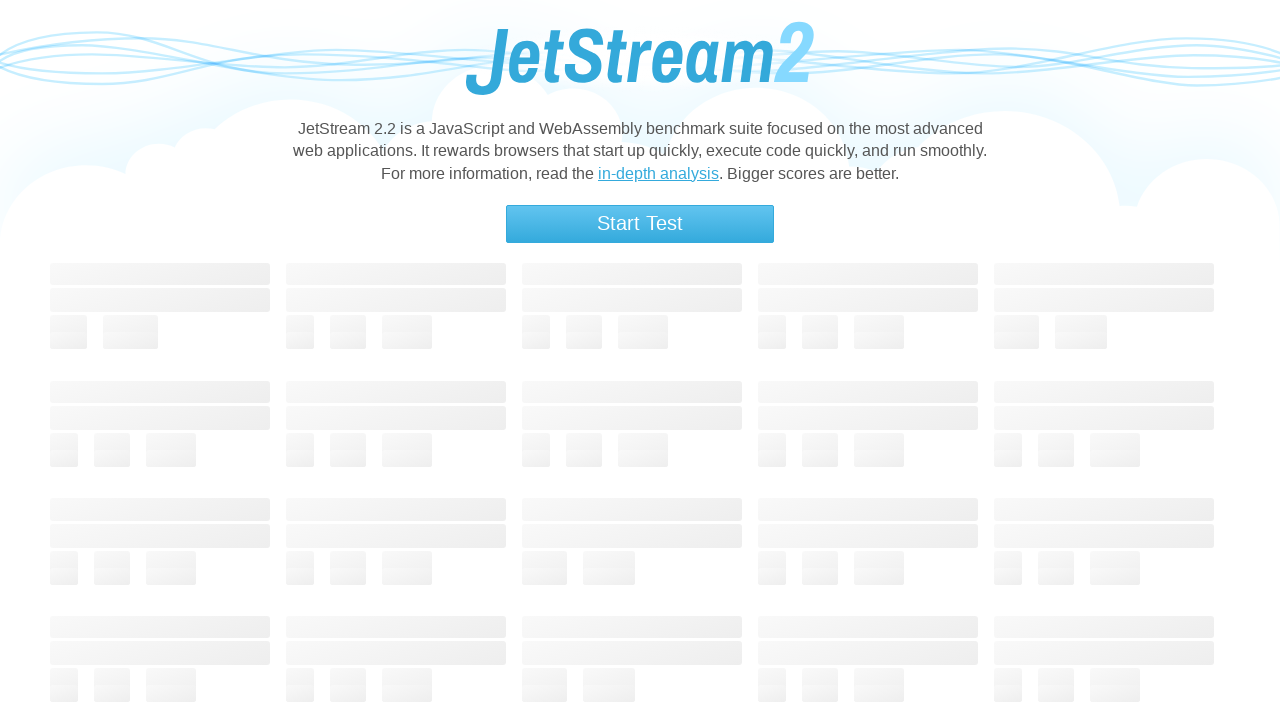

Clicked start button to begin JetStream benchmark at (640, 224) on .button
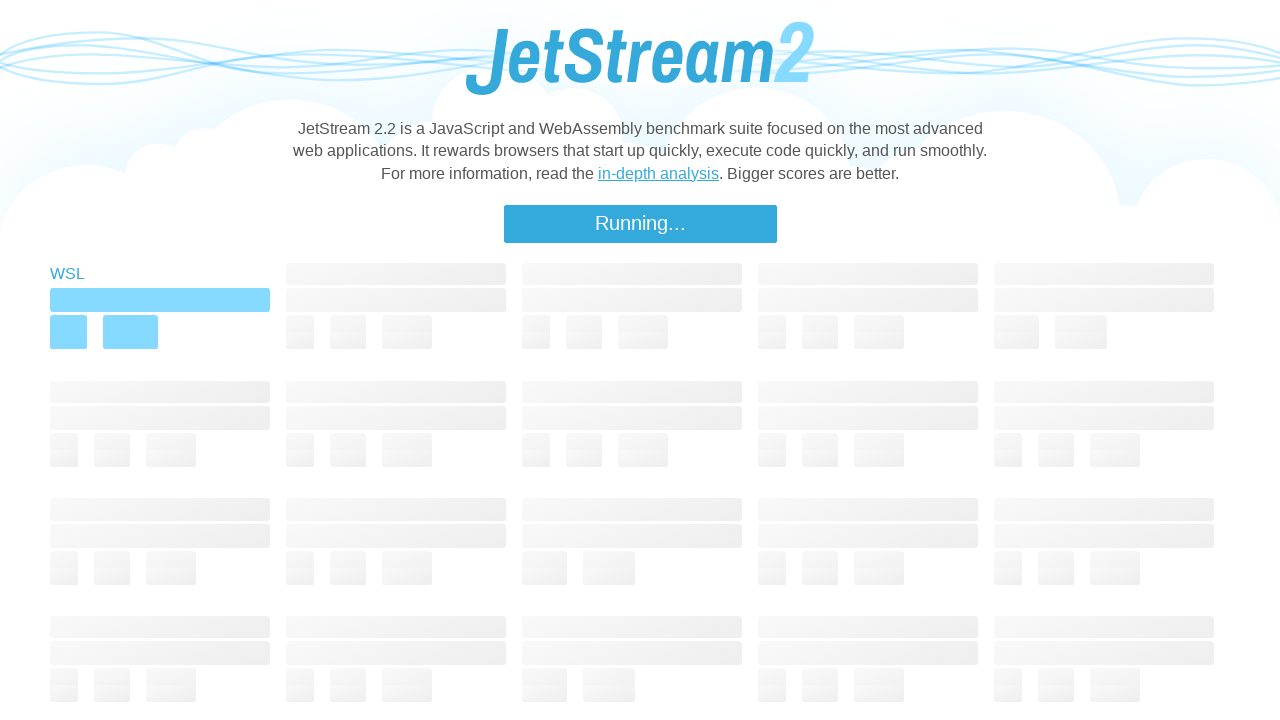

JetStream benchmark completed
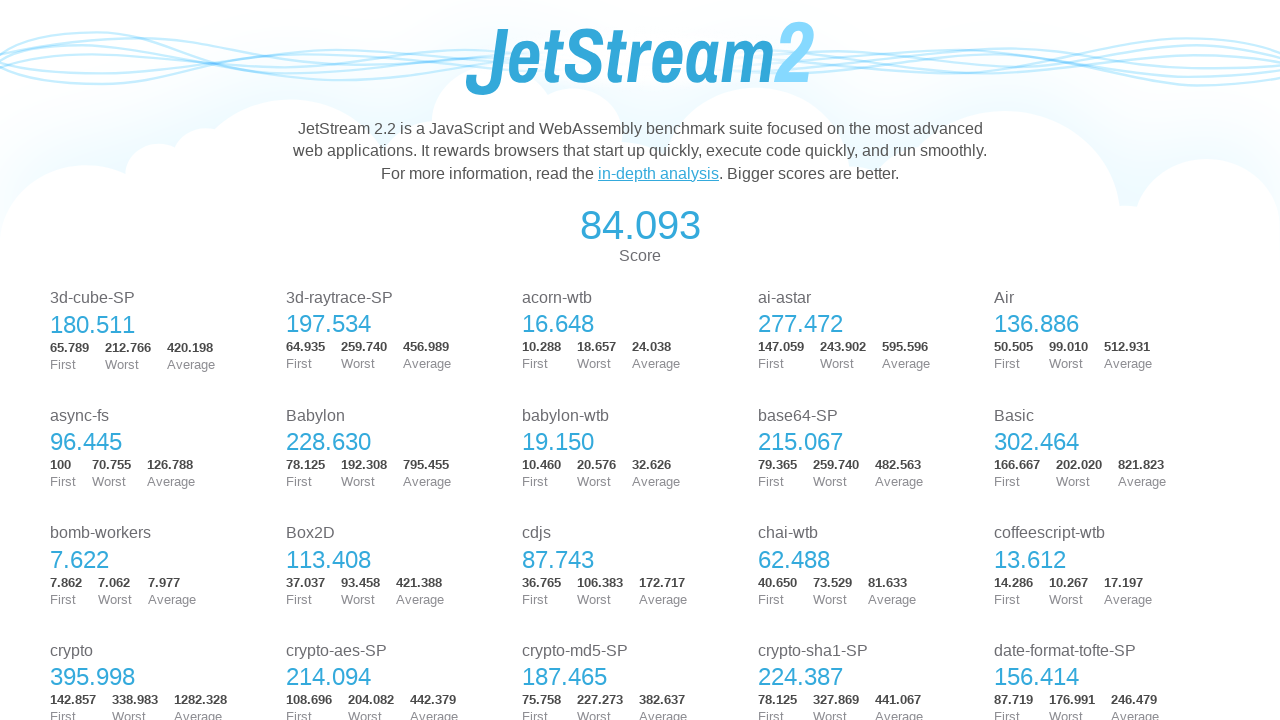

Results summary displayed
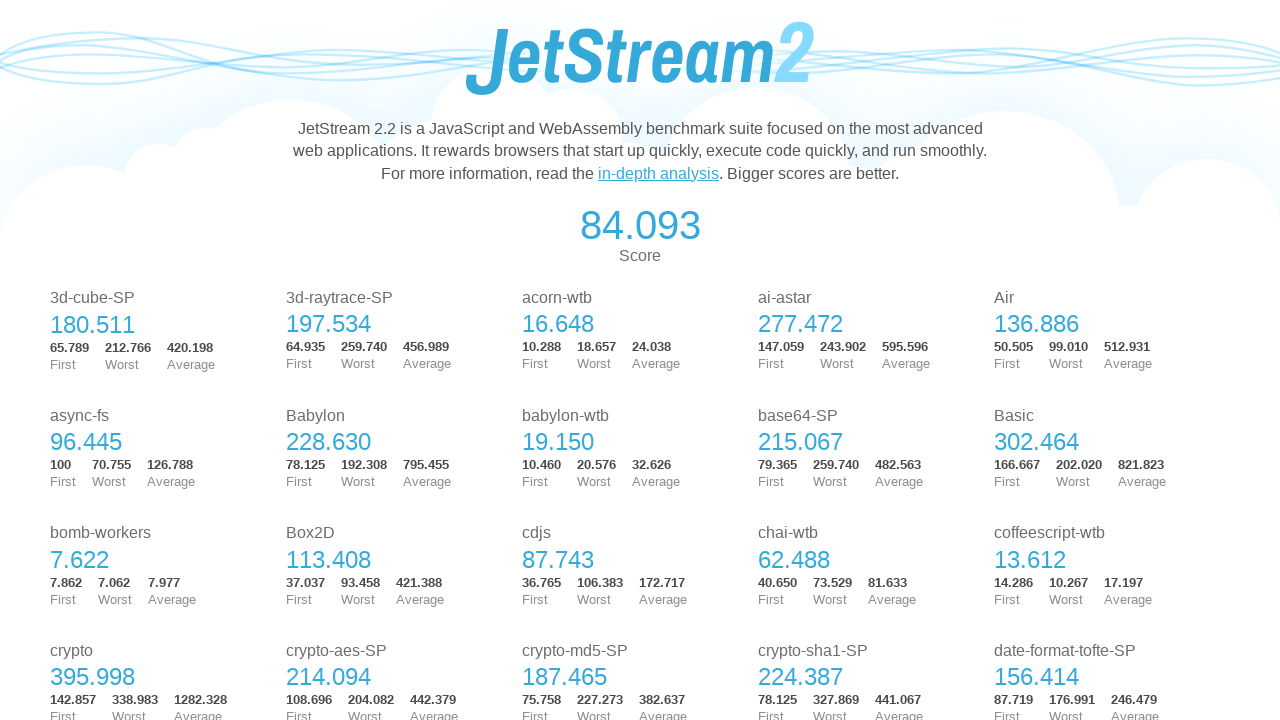

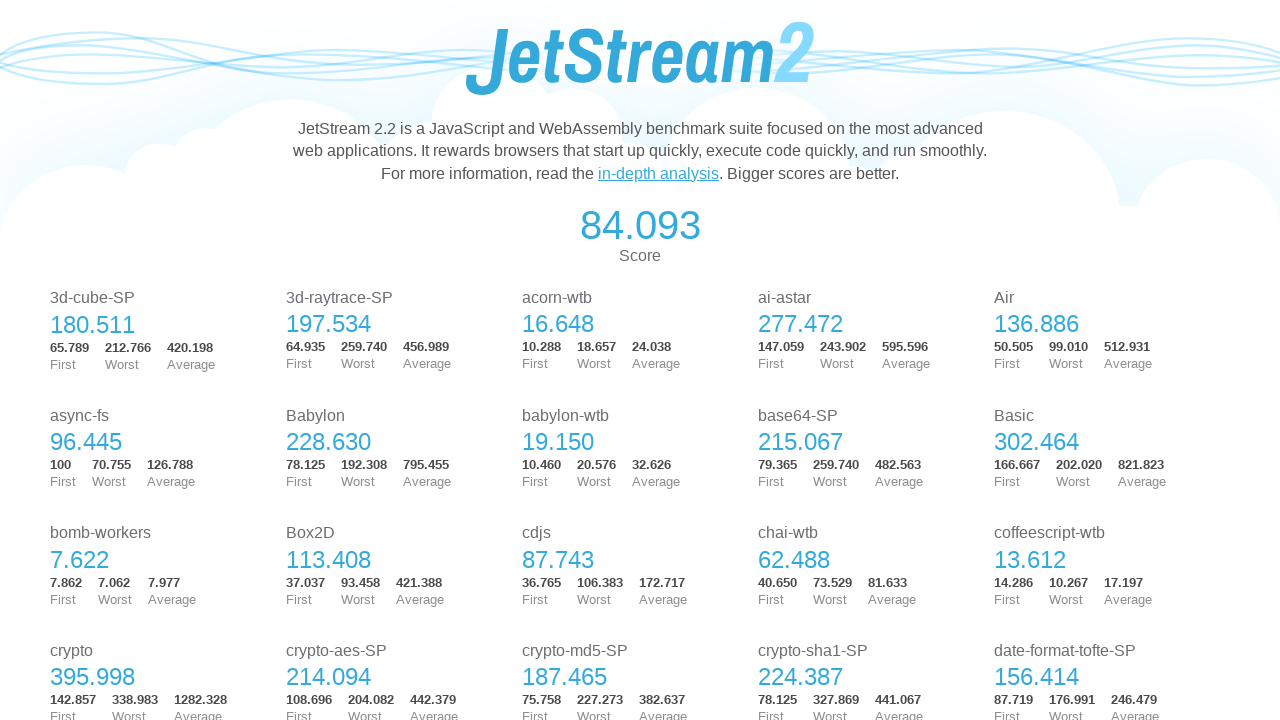